Tests file upload functionality by selecting a file and submitting the upload form, then verifying the upload was successful

Starting URL: https://the-internet.herokuapp.com/upload

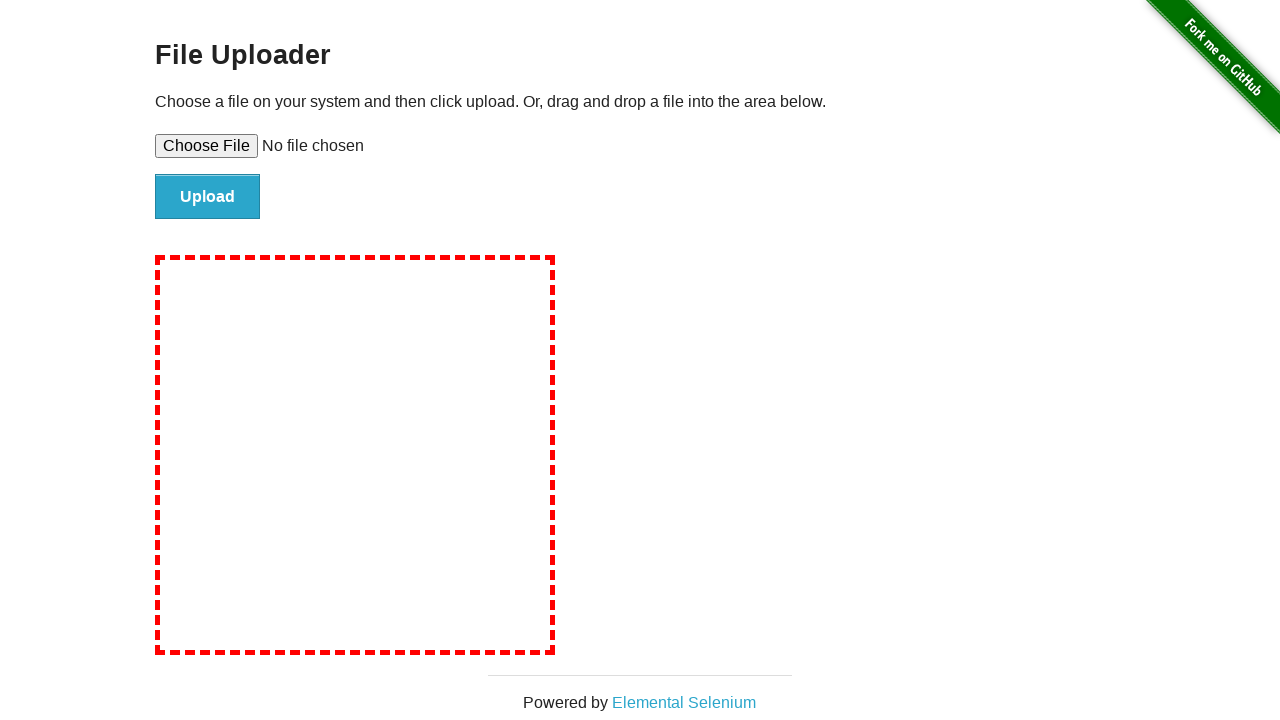

Created temporary test file for upload
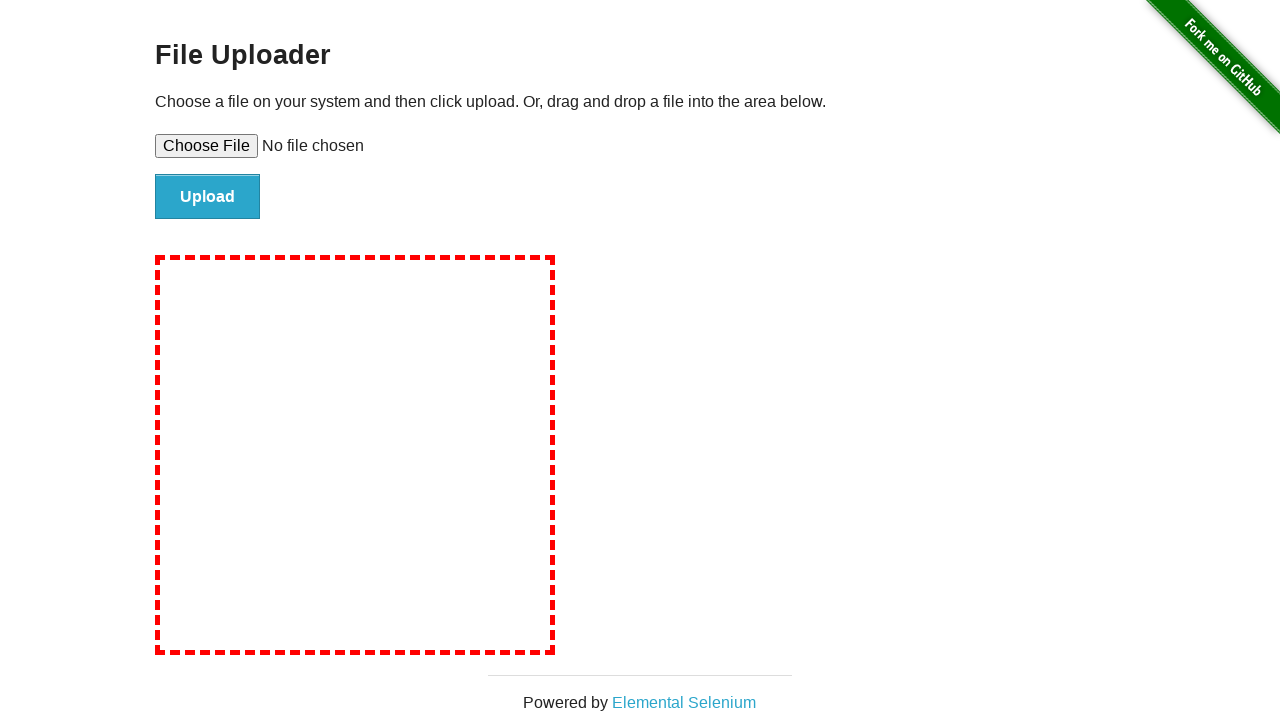

Selected test file for upload using file input
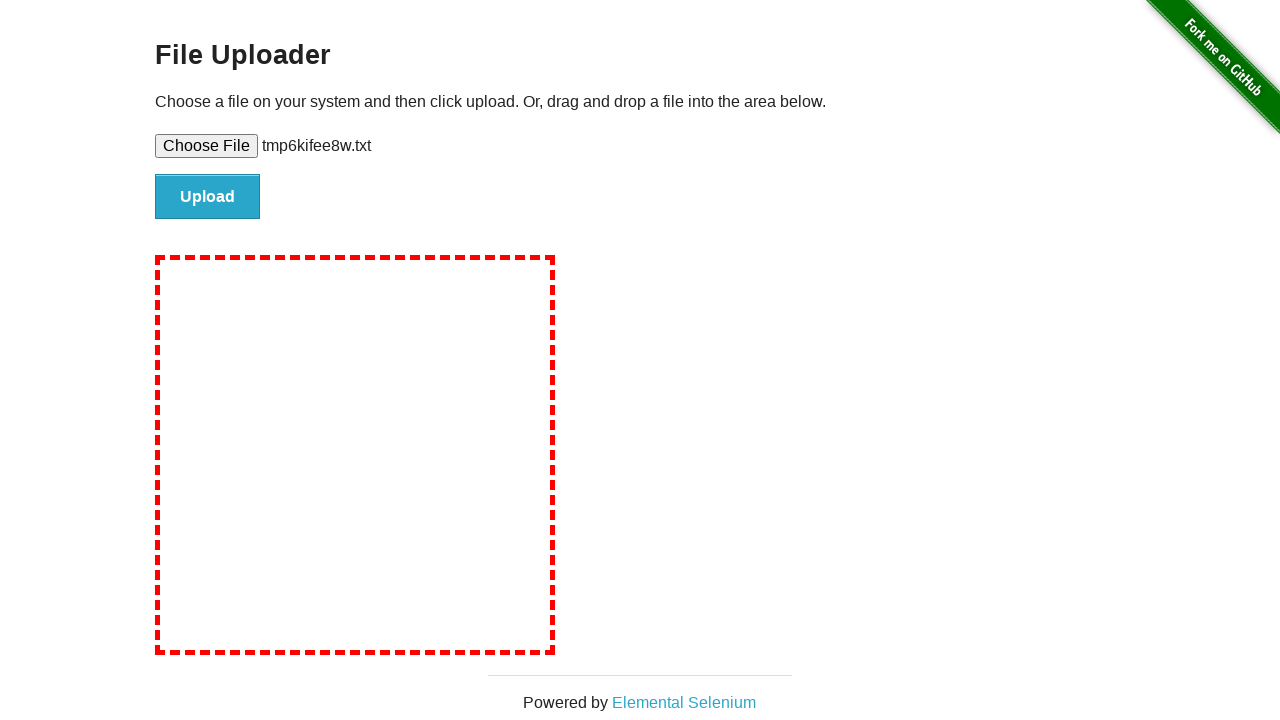

Clicked file submit button to upload at (208, 197) on #file-submit
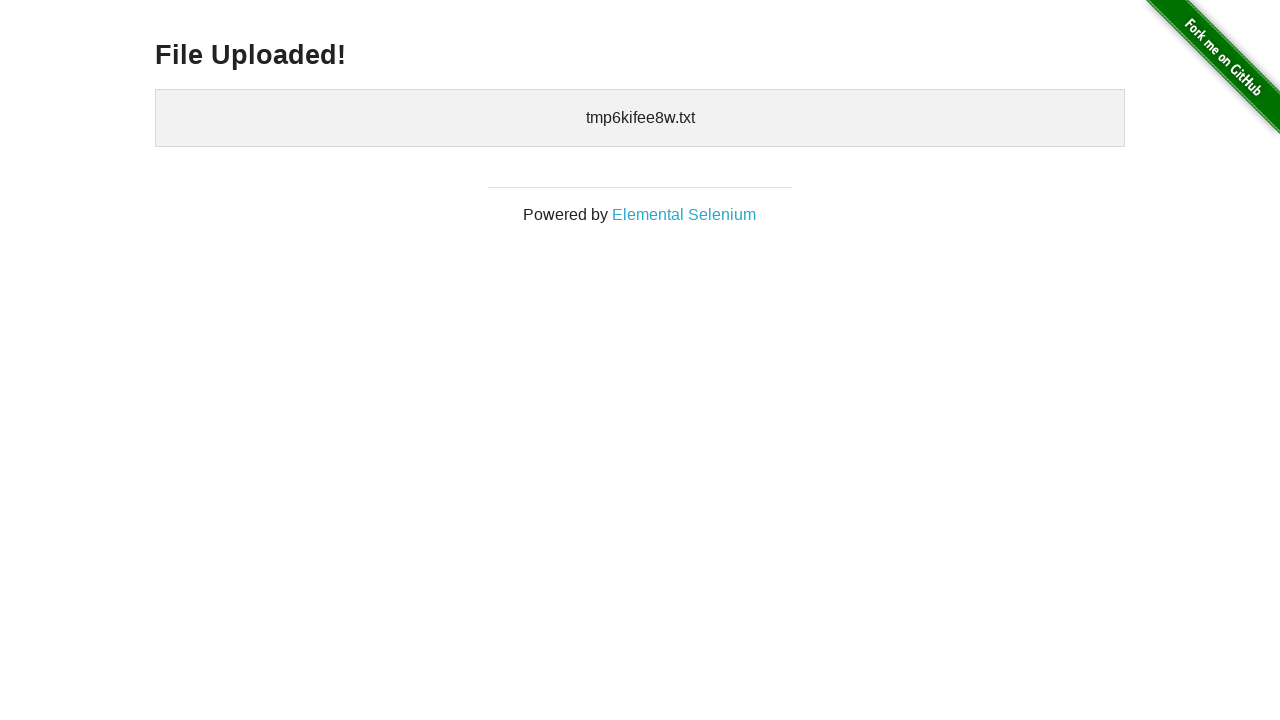

Upload confirmation message appeared
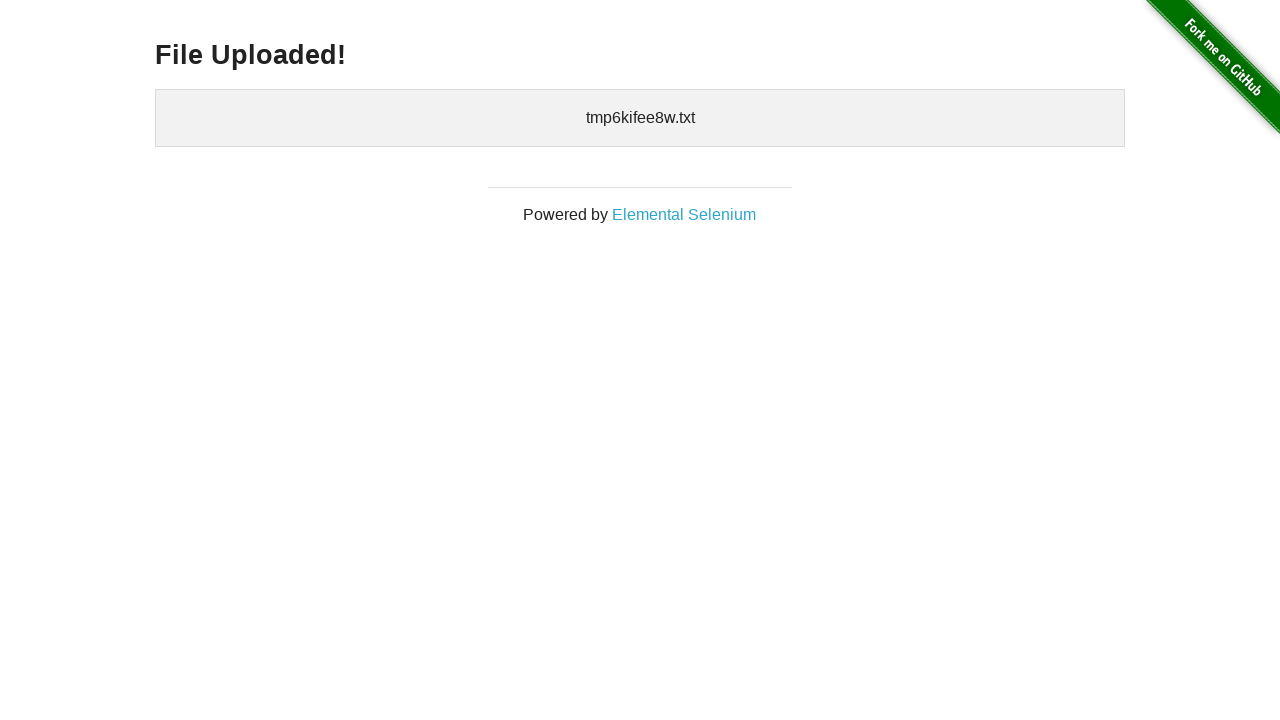

Verified 'File Uploaded!' message in page content
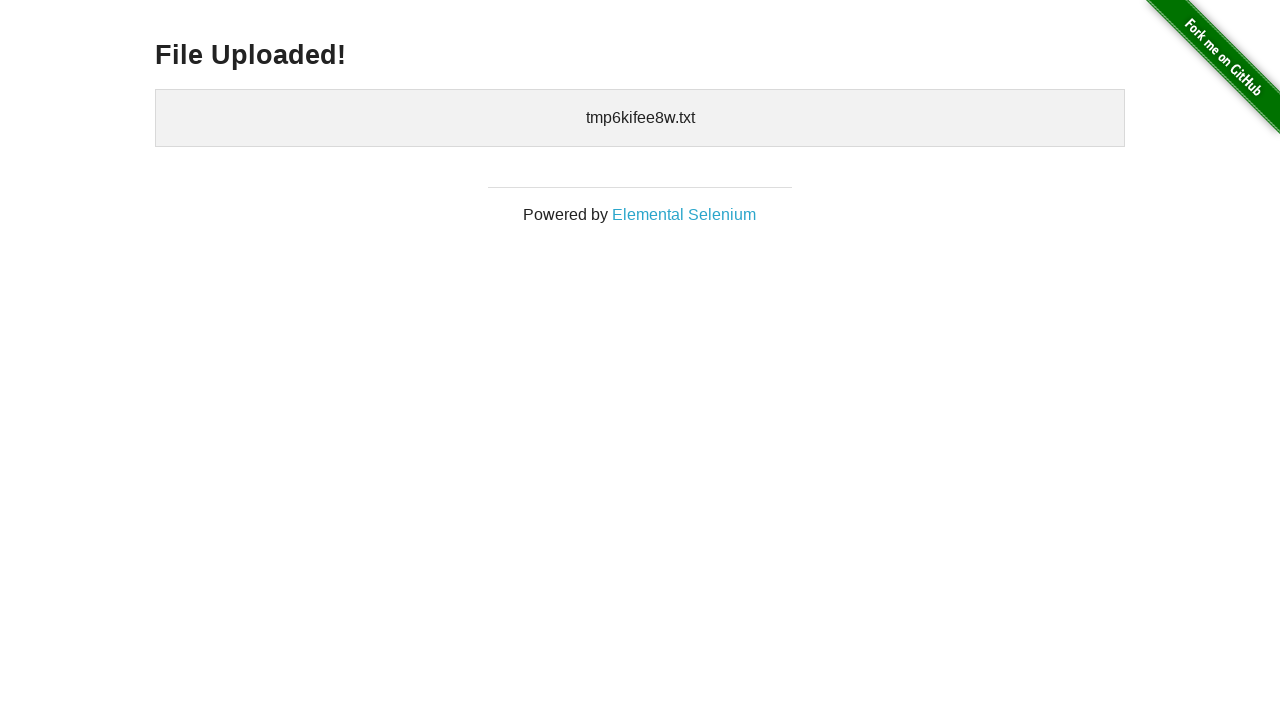

Cleaned up temporary test file
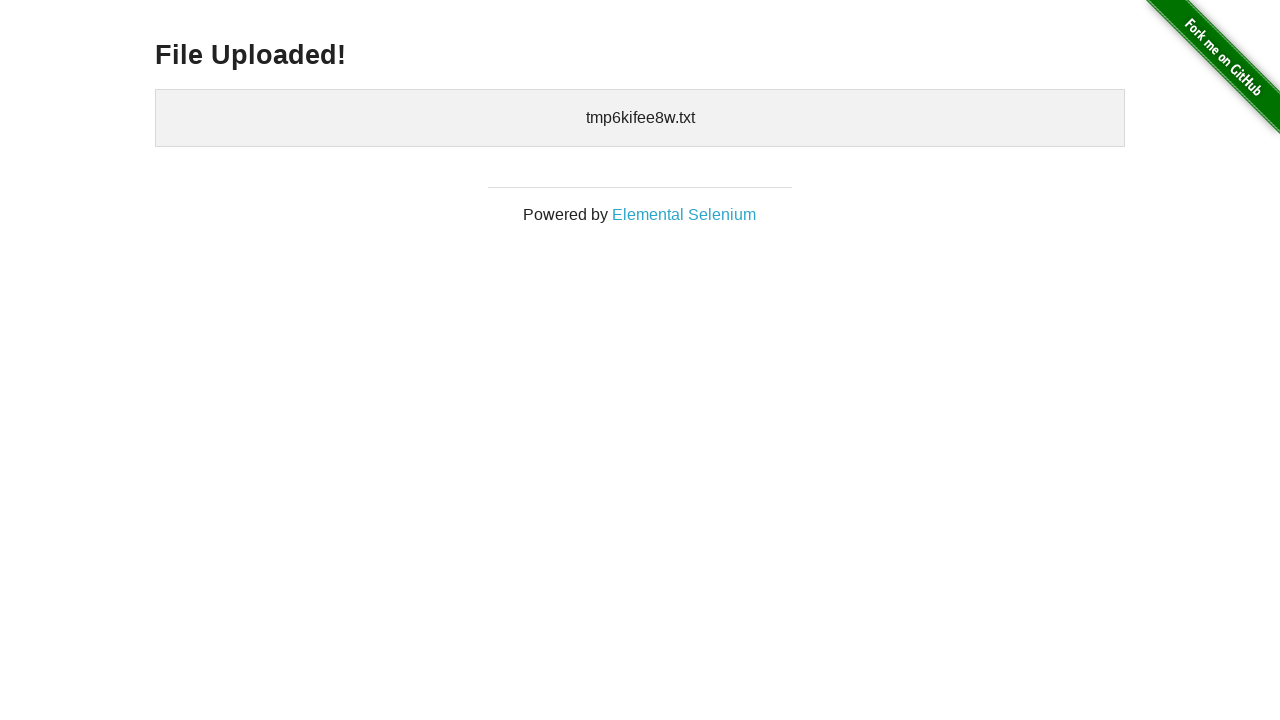

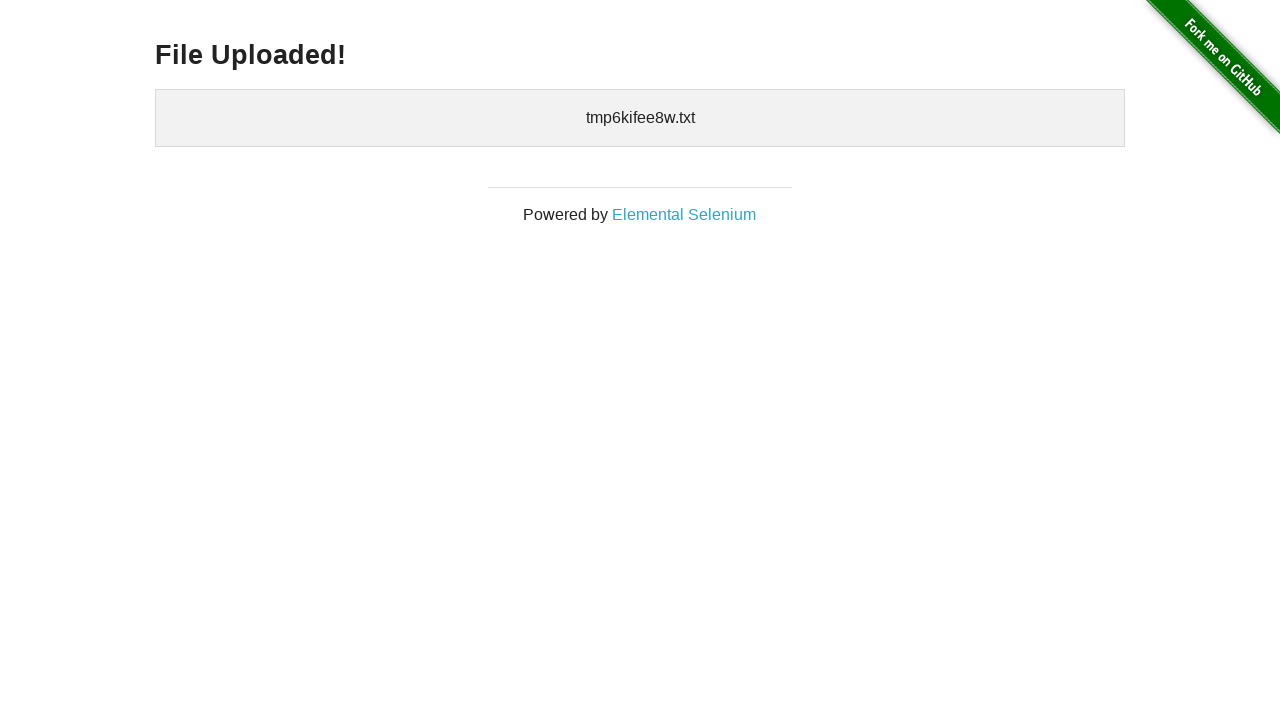